Tests marking all todo items as completed using the toggle-all checkbox

Starting URL: https://demo.playwright.dev/todomvc

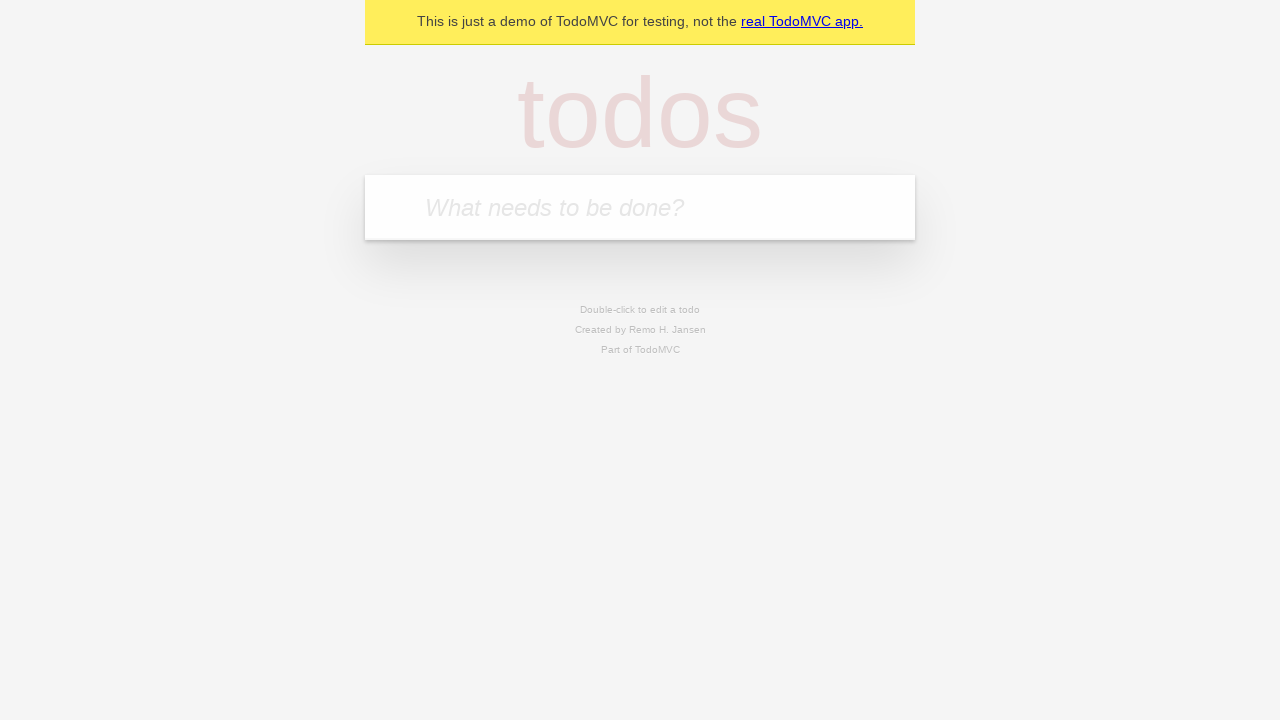

Located the 'What needs to be done?' input field
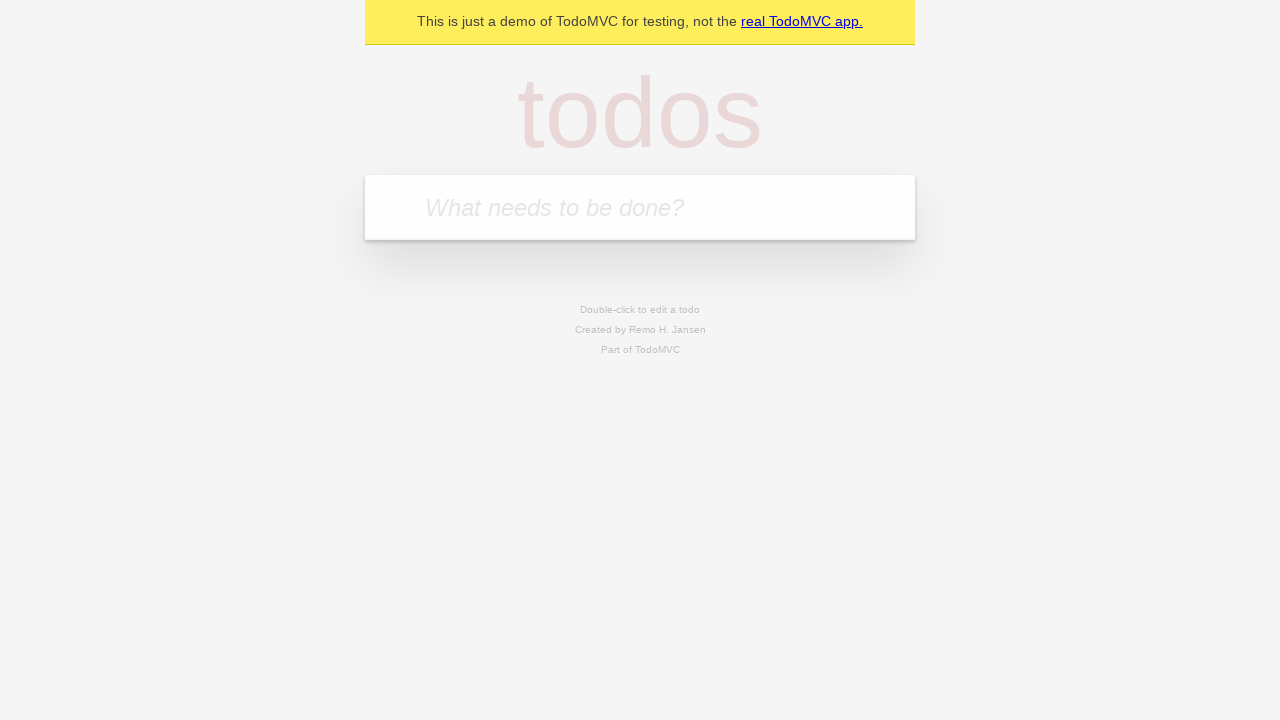

Entered first todo item: 'buy some cheese' on internal:attr=[placeholder="What needs to be done?"i]
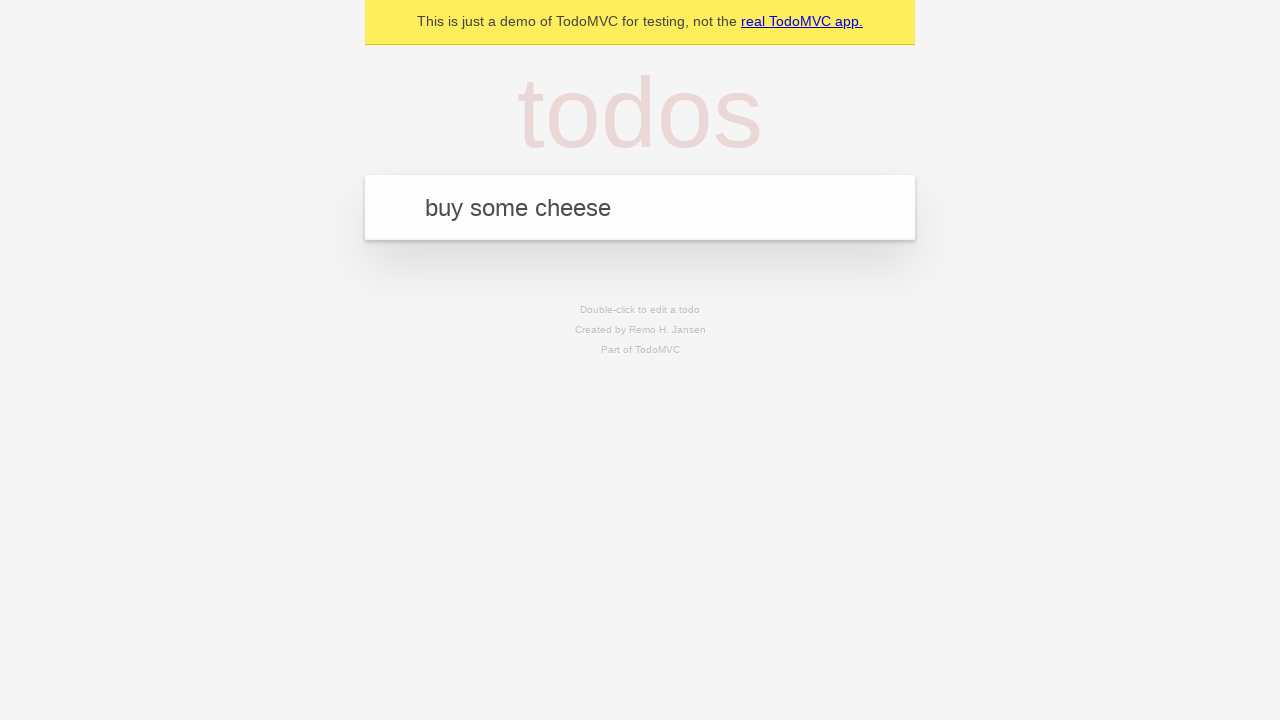

Pressed Enter to add first todo item on internal:attr=[placeholder="What needs to be done?"i]
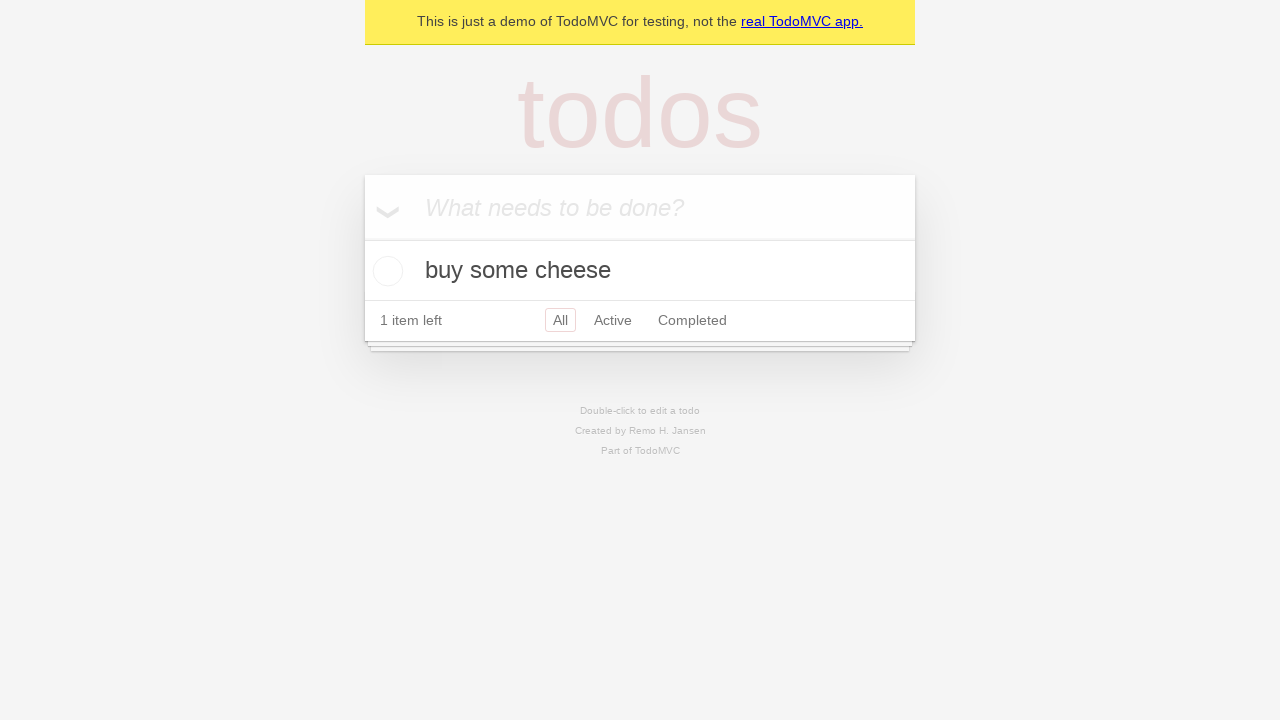

Entered second todo item: 'feed the cat' on internal:attr=[placeholder="What needs to be done?"i]
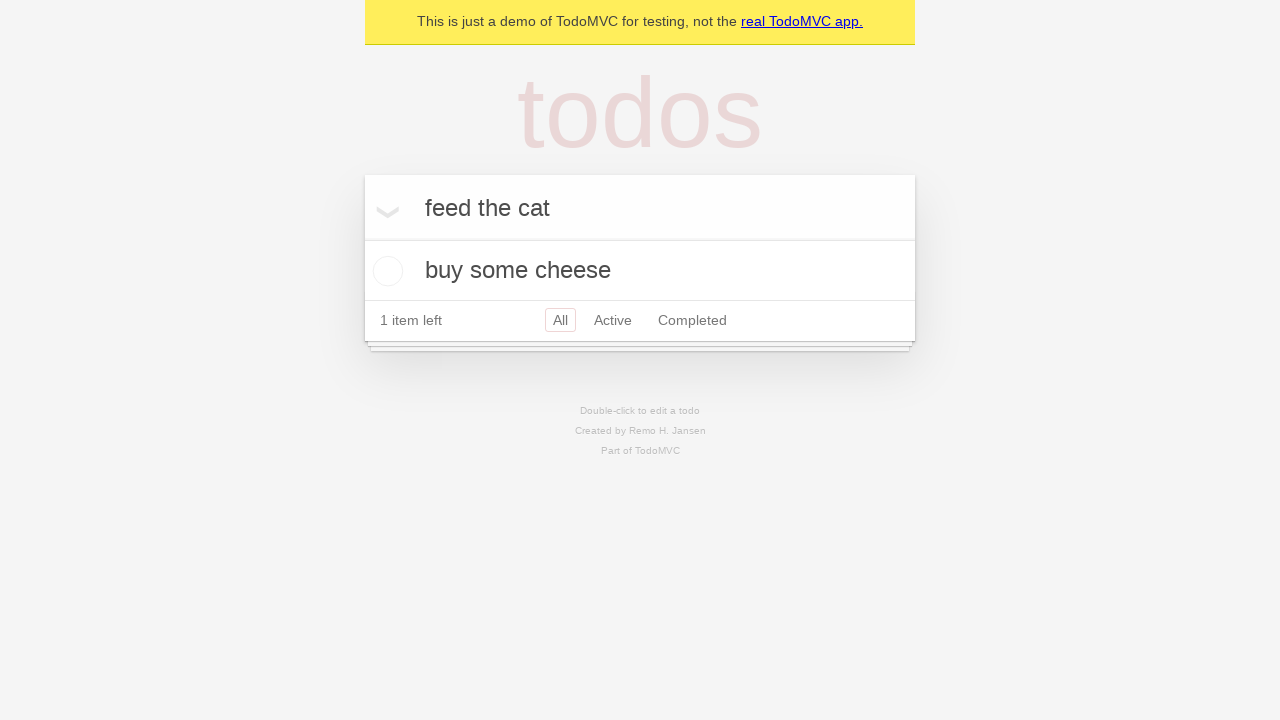

Pressed Enter to add second todo item on internal:attr=[placeholder="What needs to be done?"i]
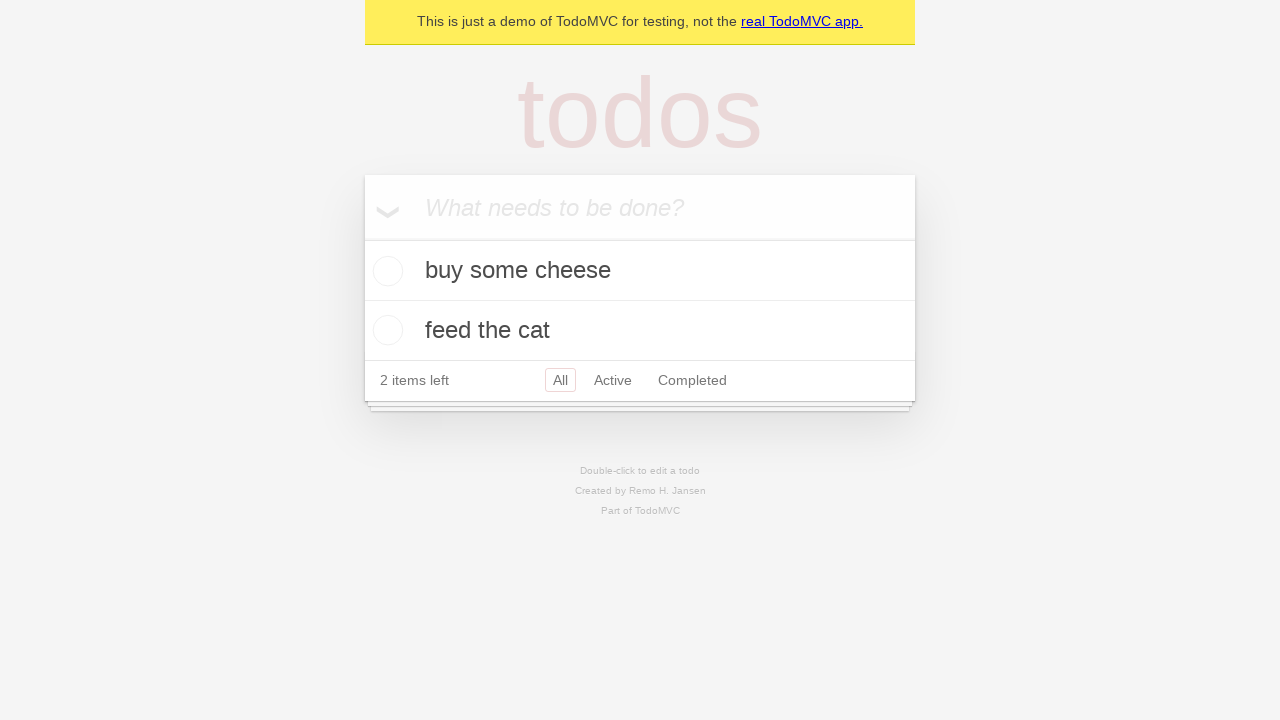

Entered third todo item: 'book a doctors appointment' on internal:attr=[placeholder="What needs to be done?"i]
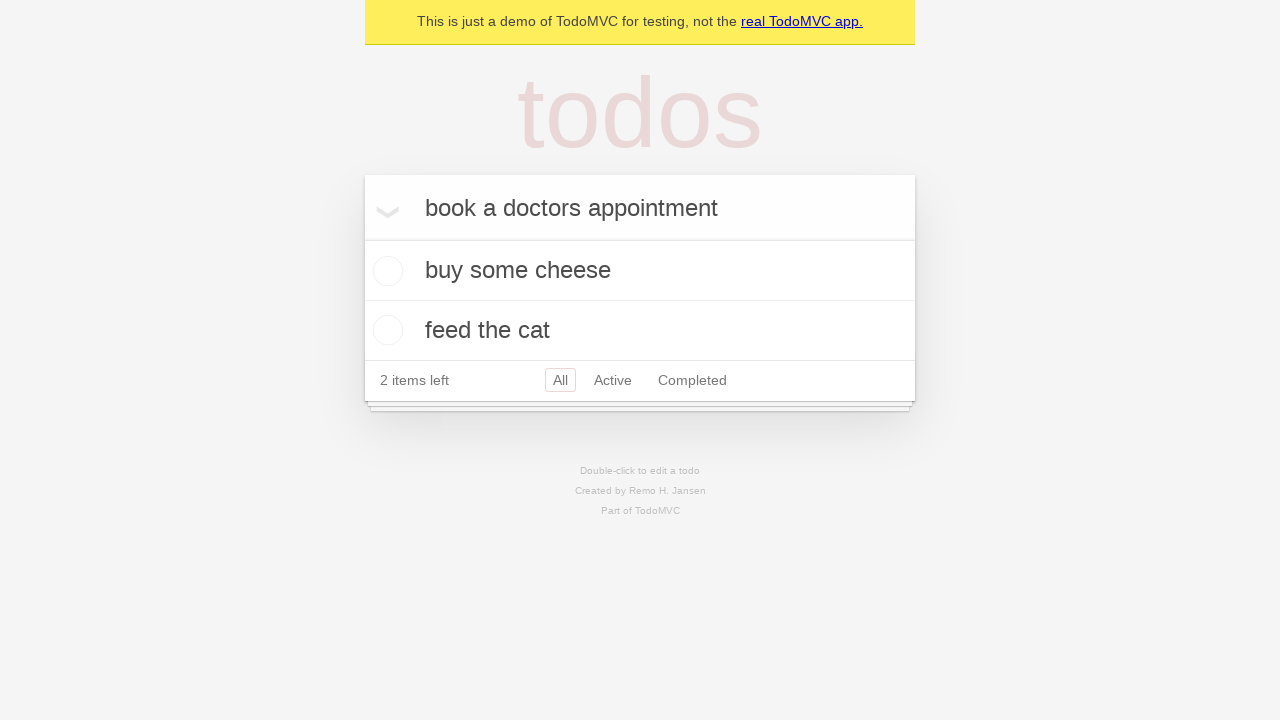

Pressed Enter to add third todo item on internal:attr=[placeholder="What needs to be done?"i]
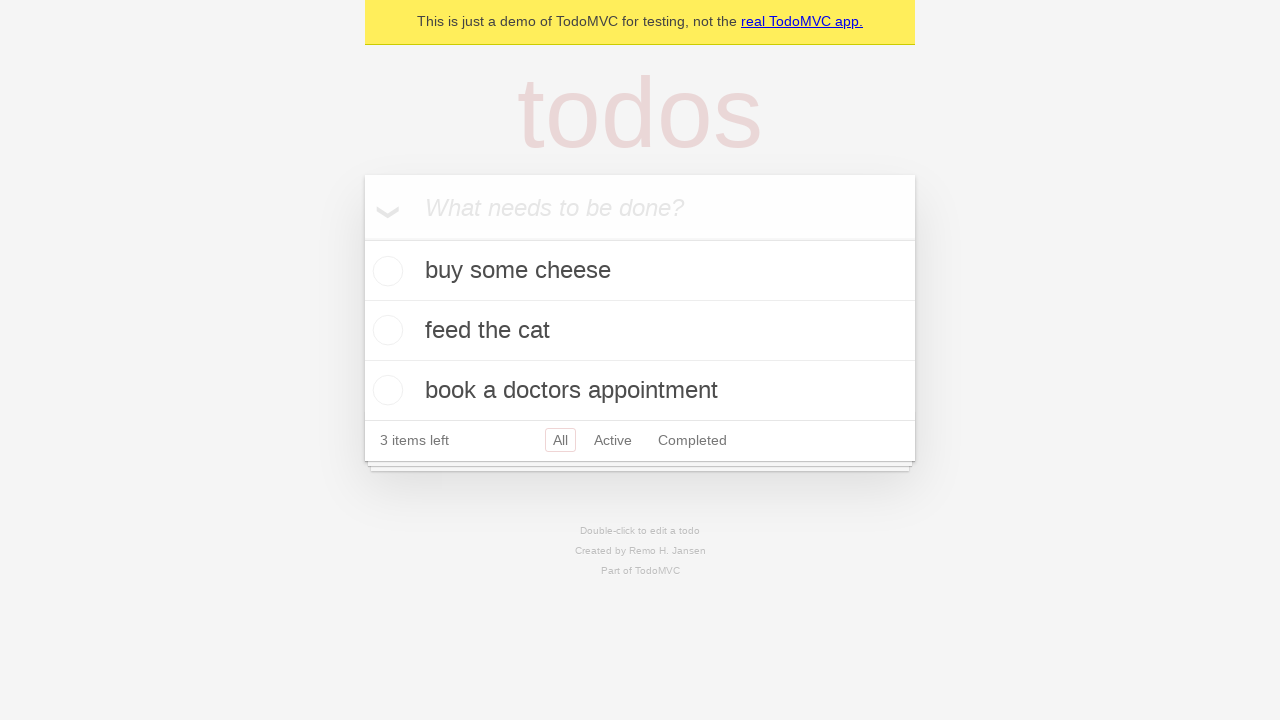

Clicked 'Mark all as complete' checkbox to complete all todos at (362, 238) on internal:label="Mark all as complete"i
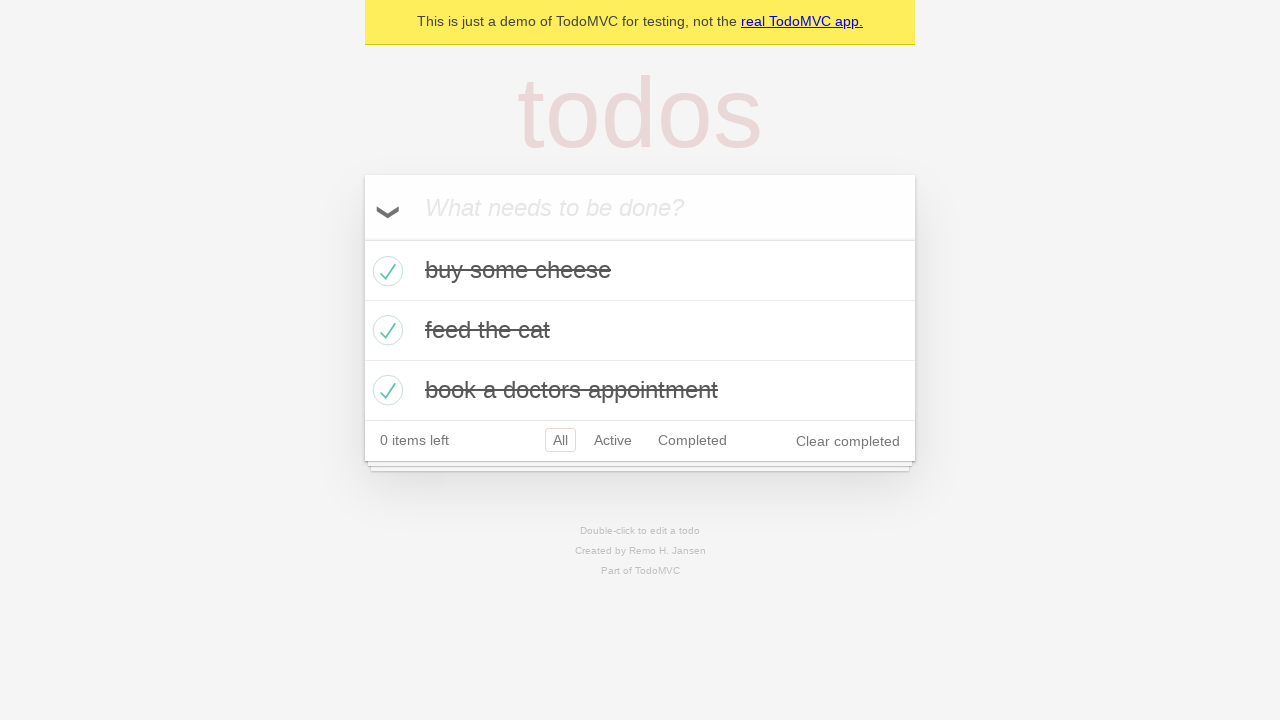

Verified that all todo items are now marked as completed
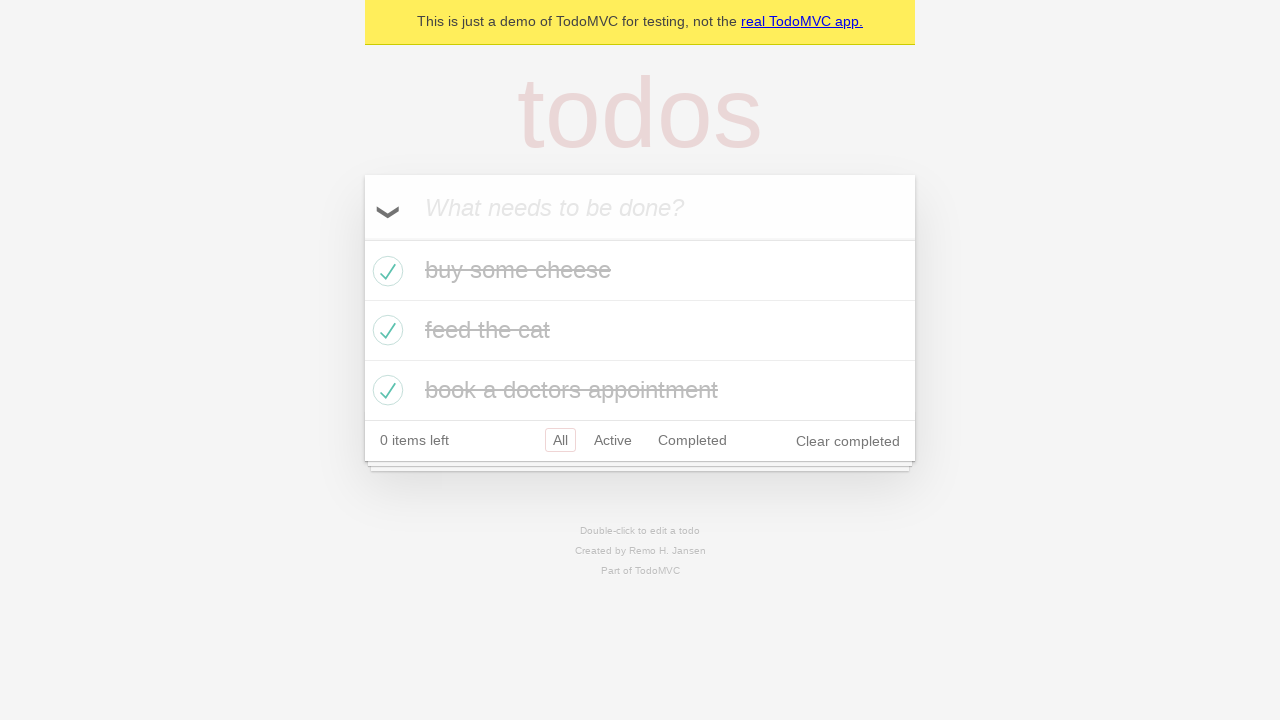

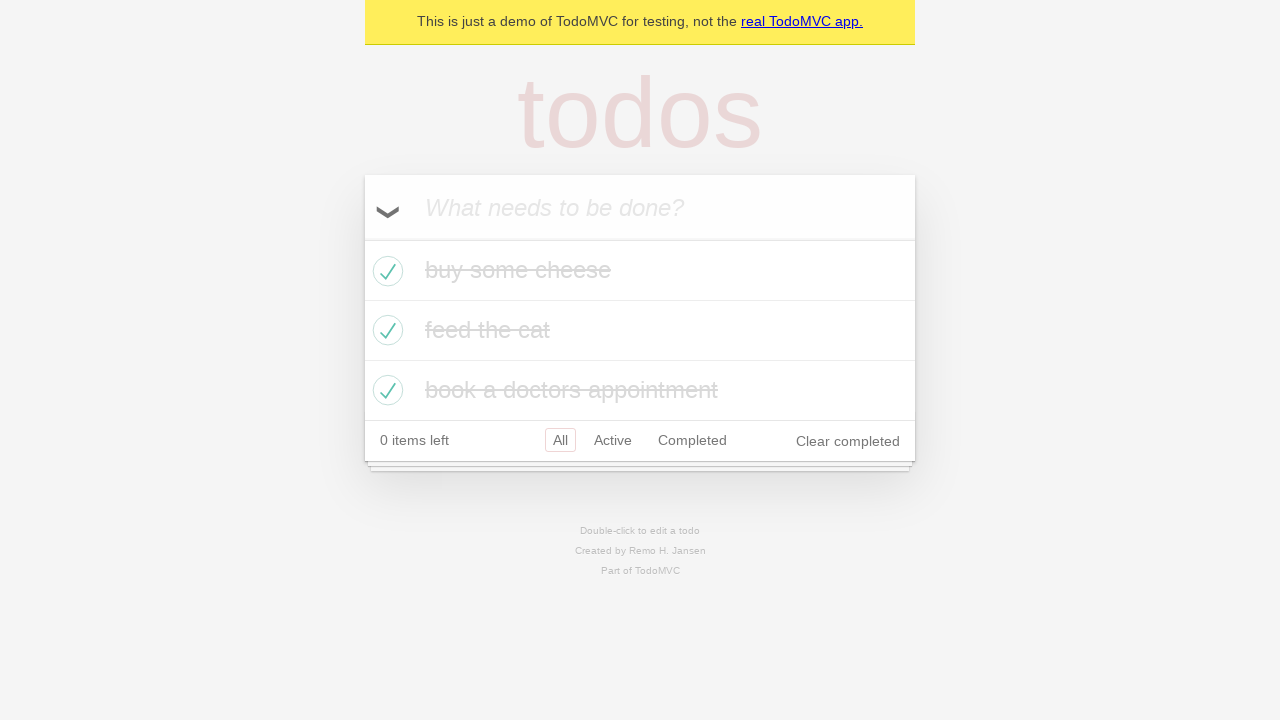